Tests alert popup handling by clicking the Alert button and accepting the alert dialog.

Starting URL: https://practice-automation.com/popups/

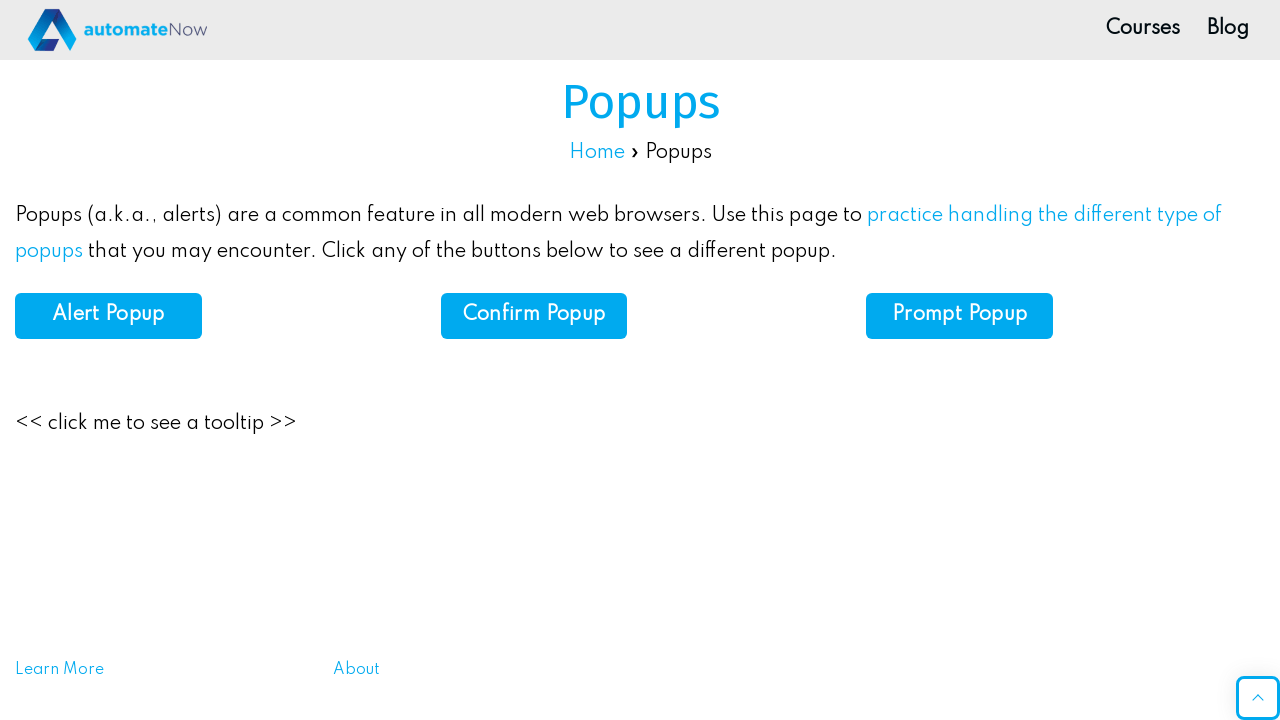

Set up dialog handler to automatically accept alerts
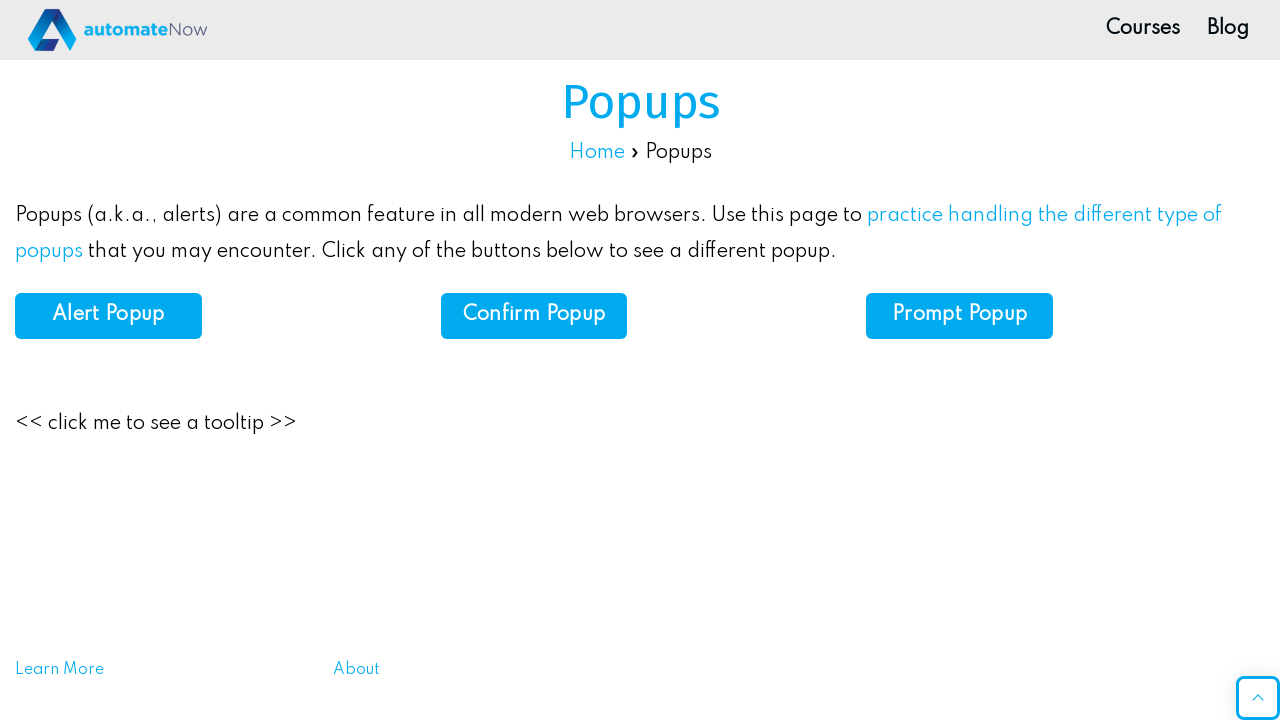

Clicked Alert button to trigger alert popup at (108, 316) on #alert
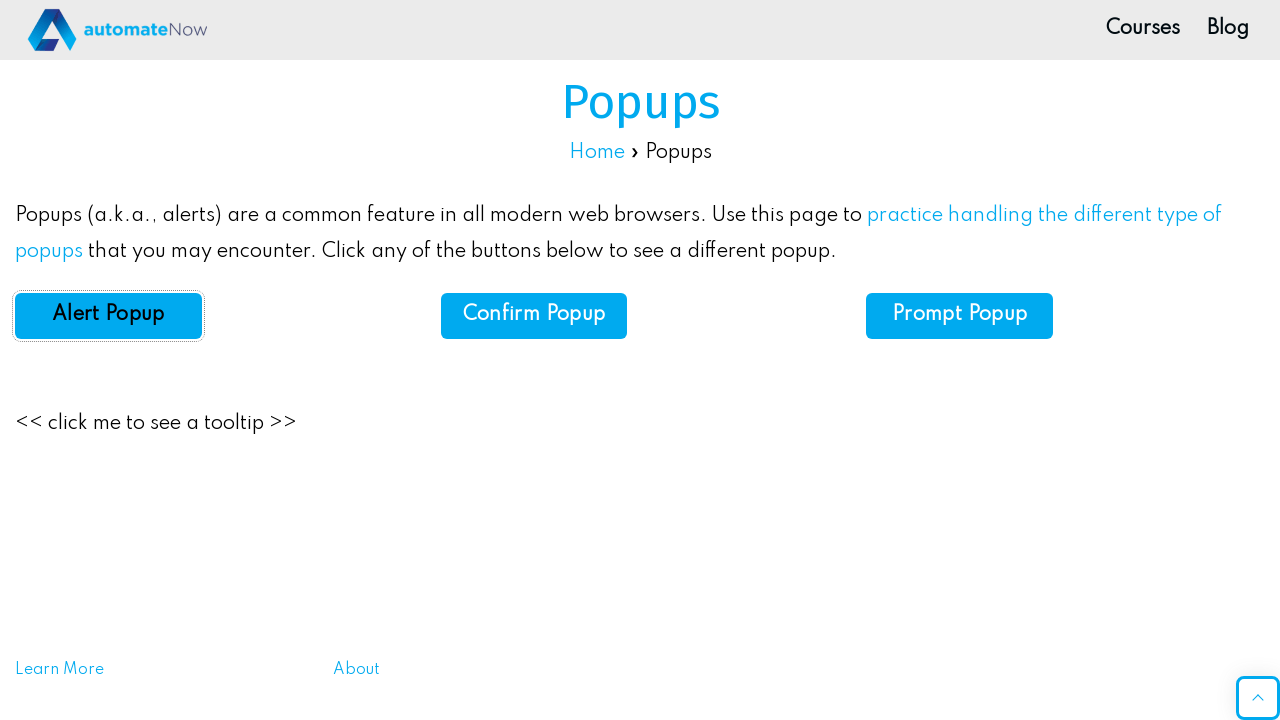

Waited 500ms to ensure alert was handled
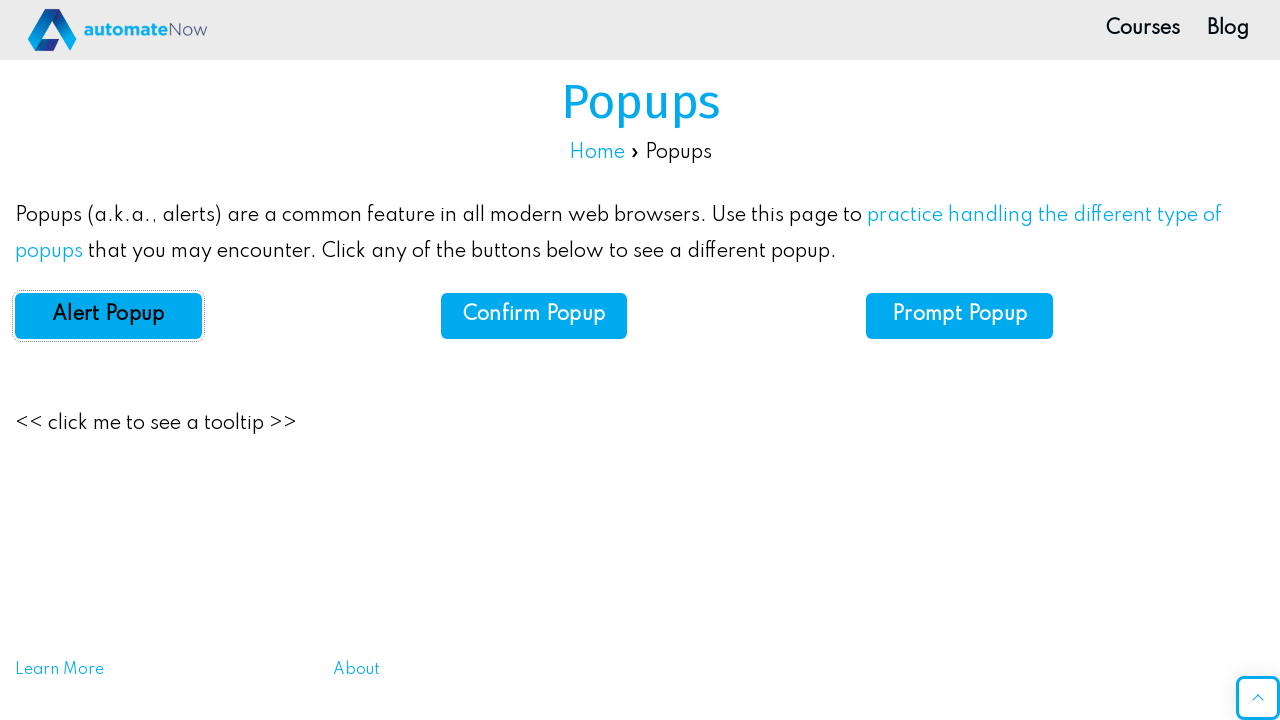

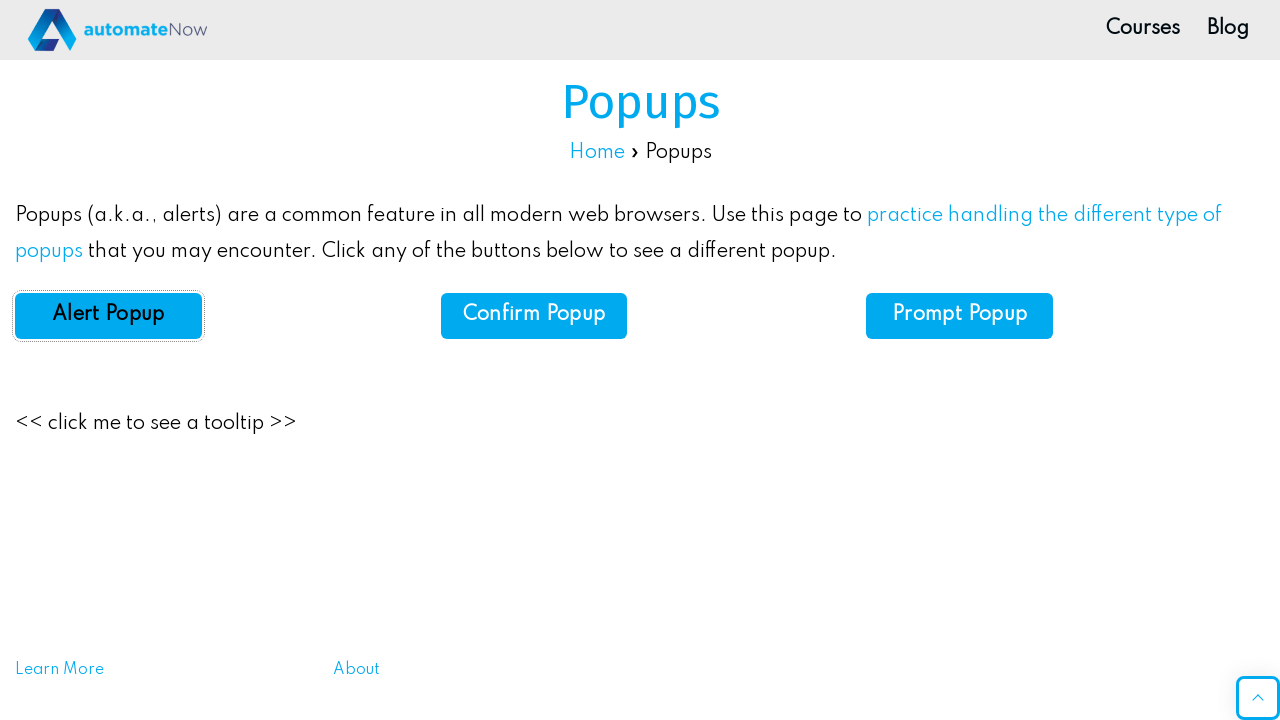